Tests the selectable UI elements functionality by selecting multiple items from unordered lists using Ctrl+click, both in the default and serialize tabs

Starting URL: http://demo.automationtesting.in/Selectable.html

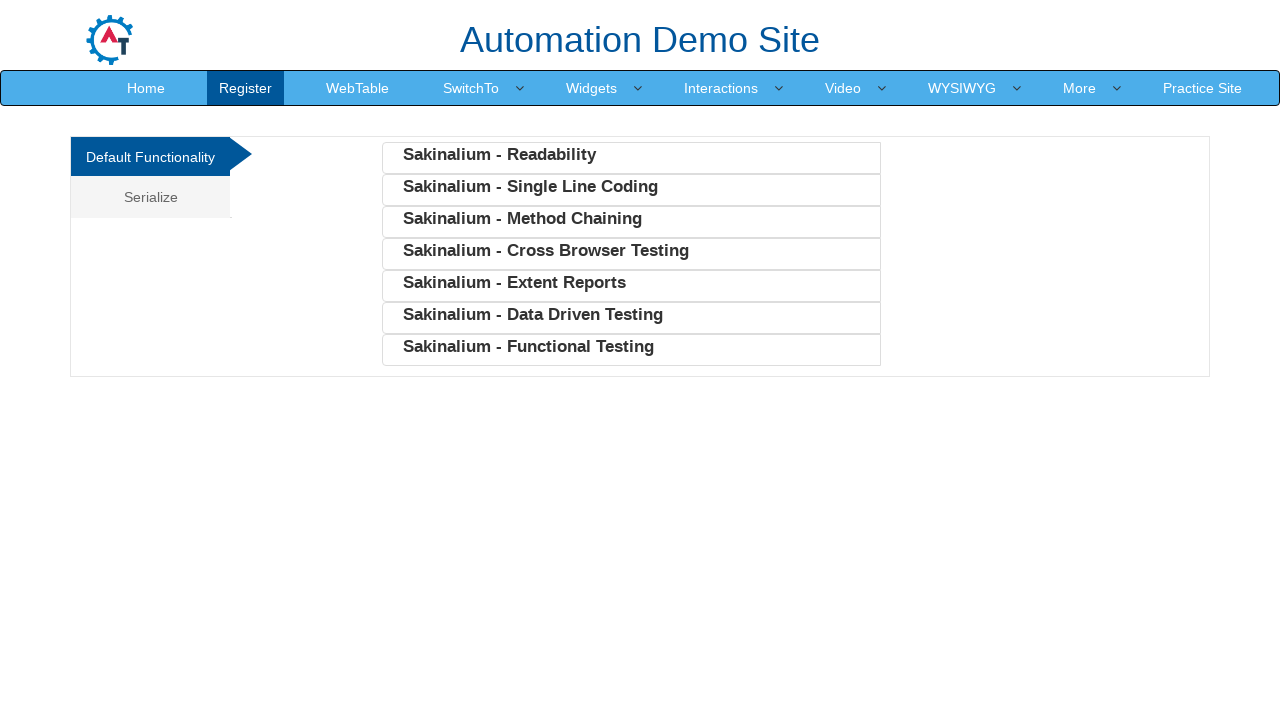

Navigated to Selectable demo page
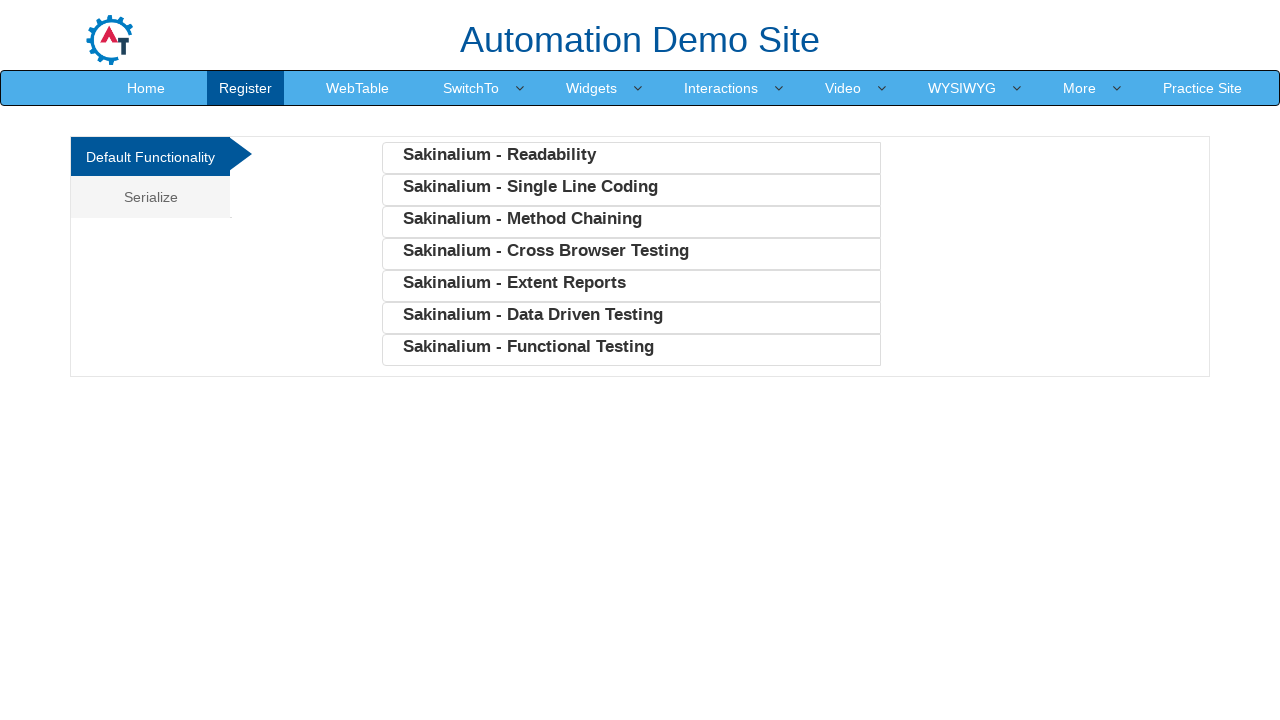

Located all items in default unordered list
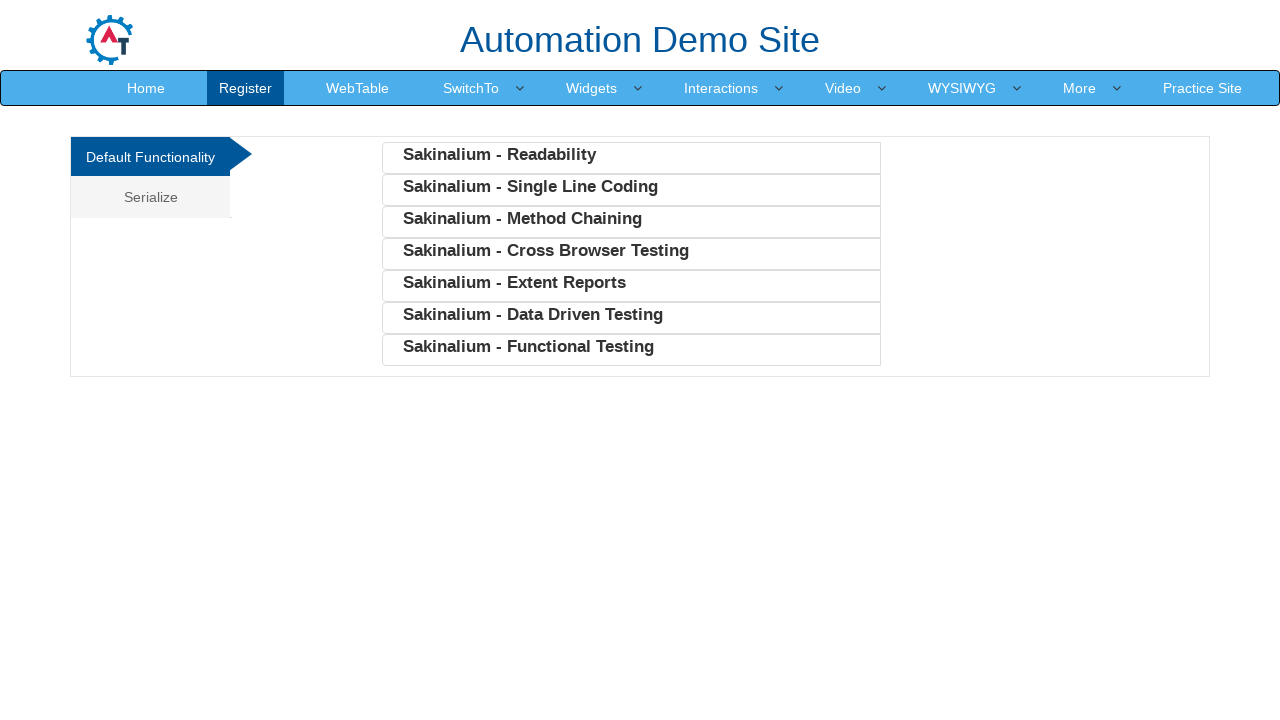

Pressed Control key down
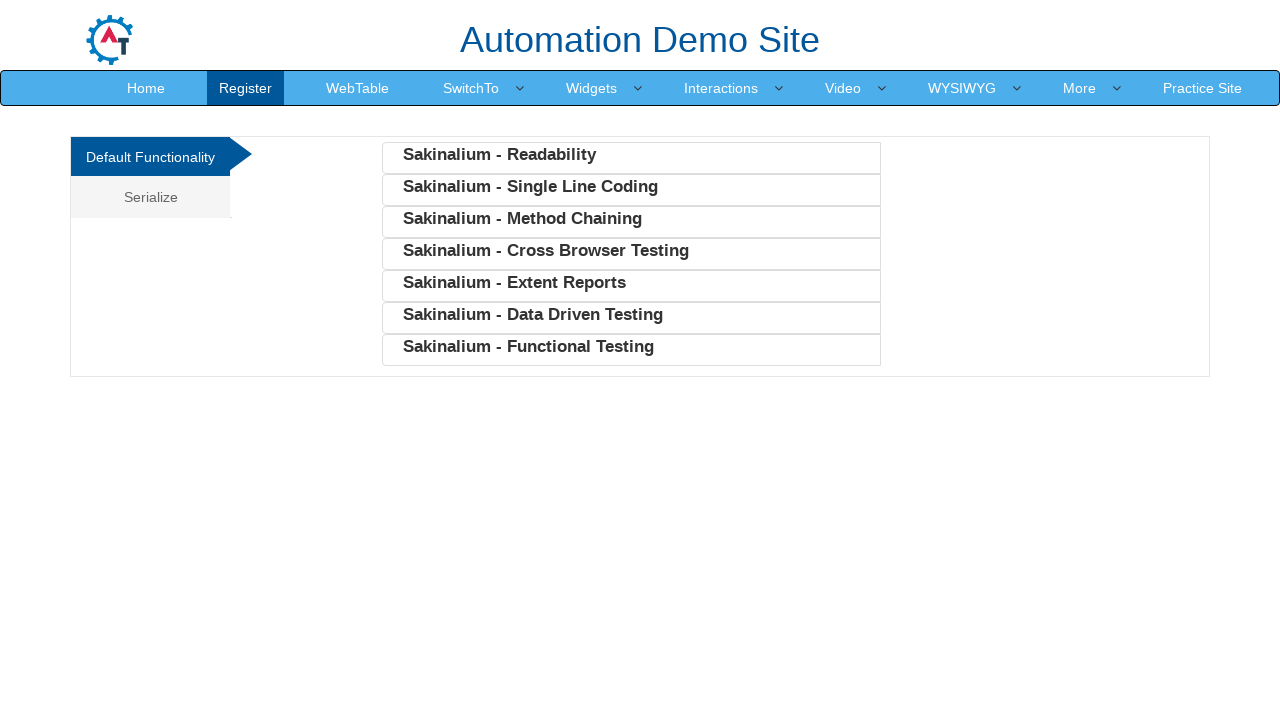

Ctrl+clicked first item in default list at (631, 158) on xpath=//ul[@class='deaultFunc']/li >> nth=0
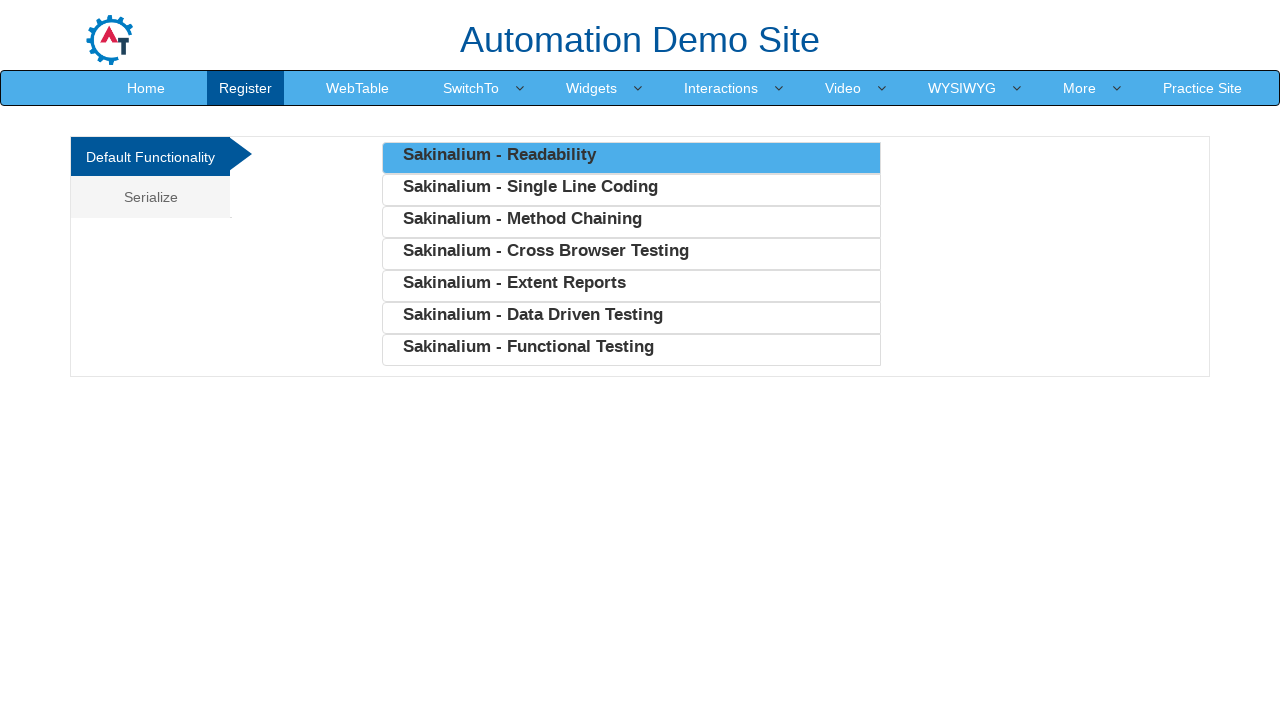

Ctrl+clicked second item in default list at (631, 190) on xpath=//ul[@class='deaultFunc']/li >> nth=1
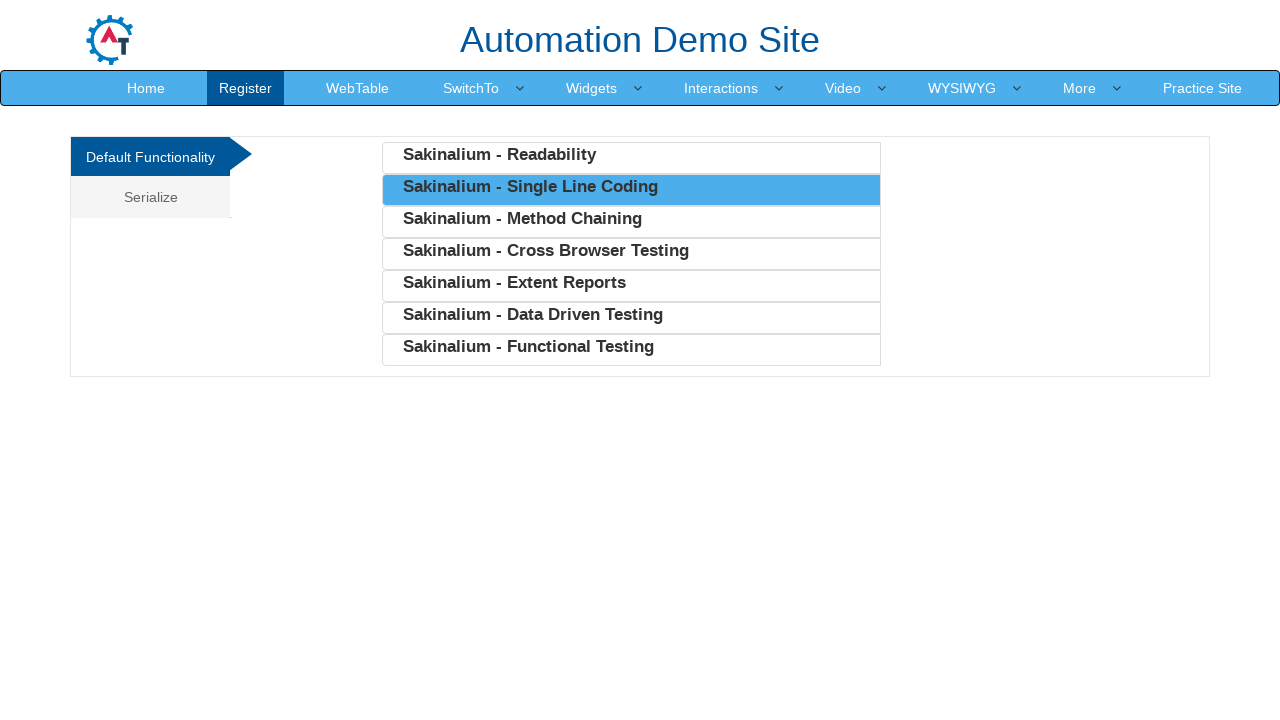

Ctrl+clicked fifth item in default list at (631, 286) on xpath=//ul[@class='deaultFunc']/li >> nth=4
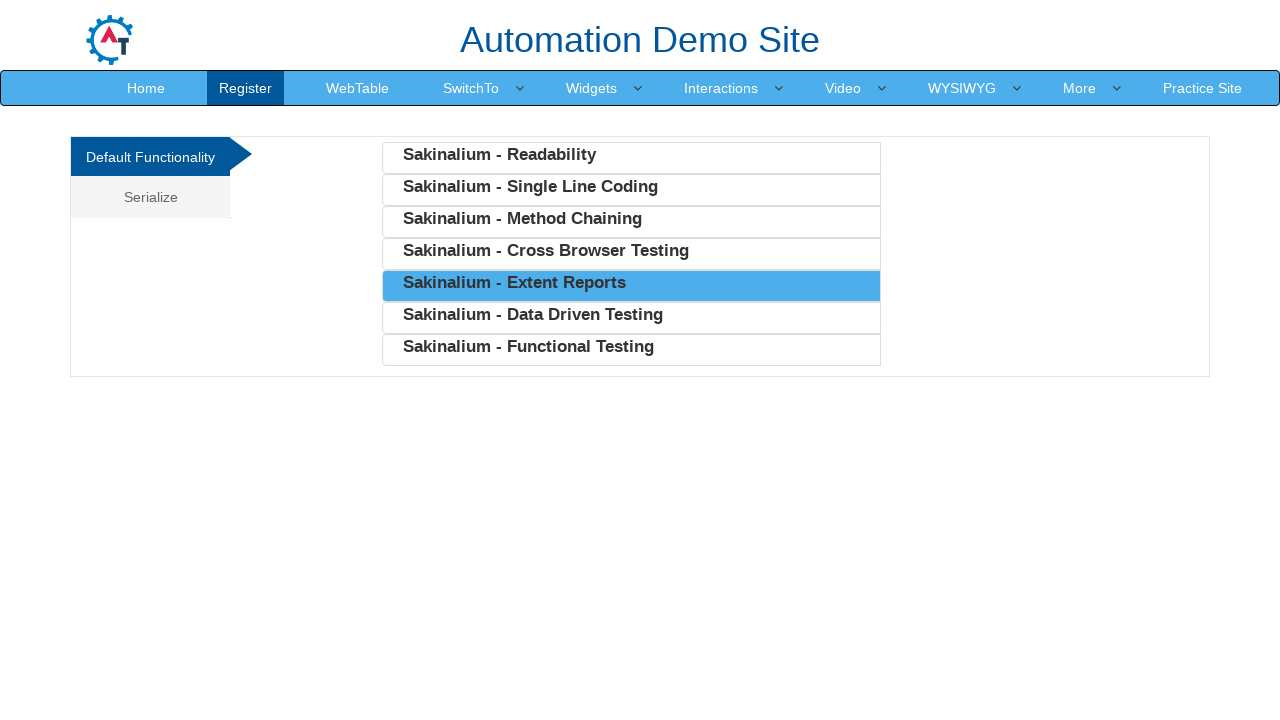

Released Control key
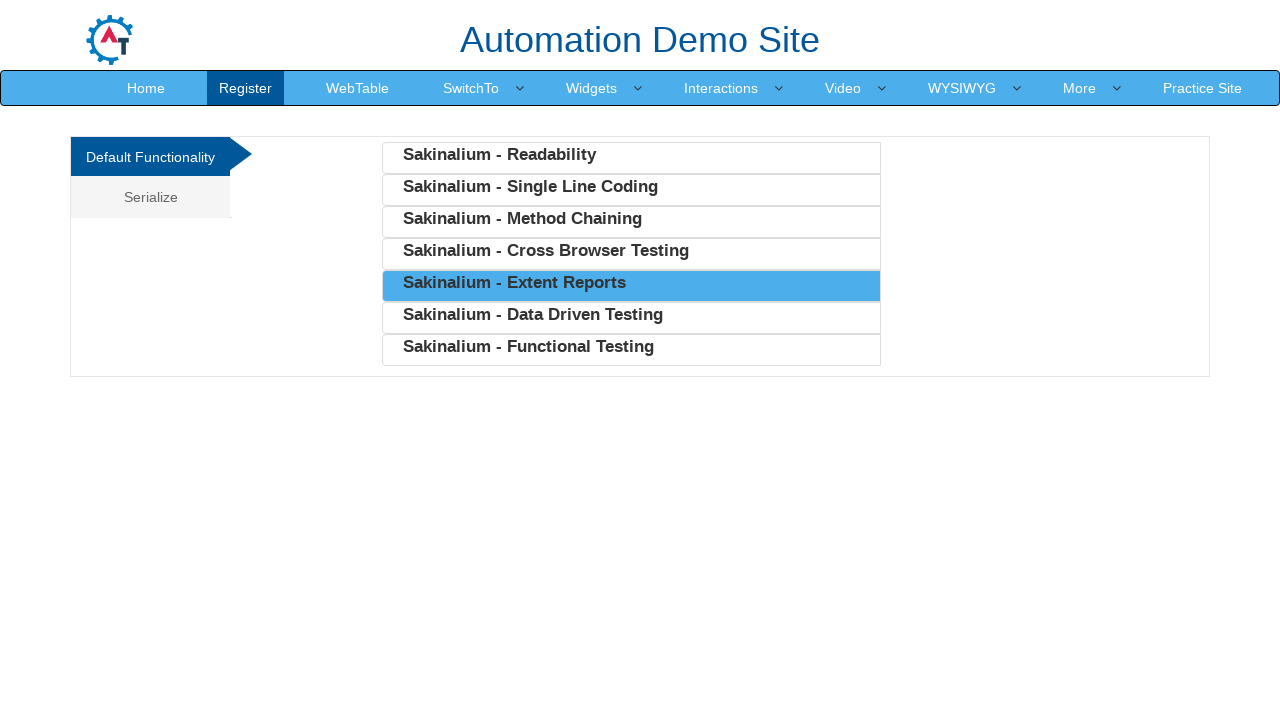

Clicked on Serialize tab at (150, 197) on xpath=//*[text()='Serialize ']
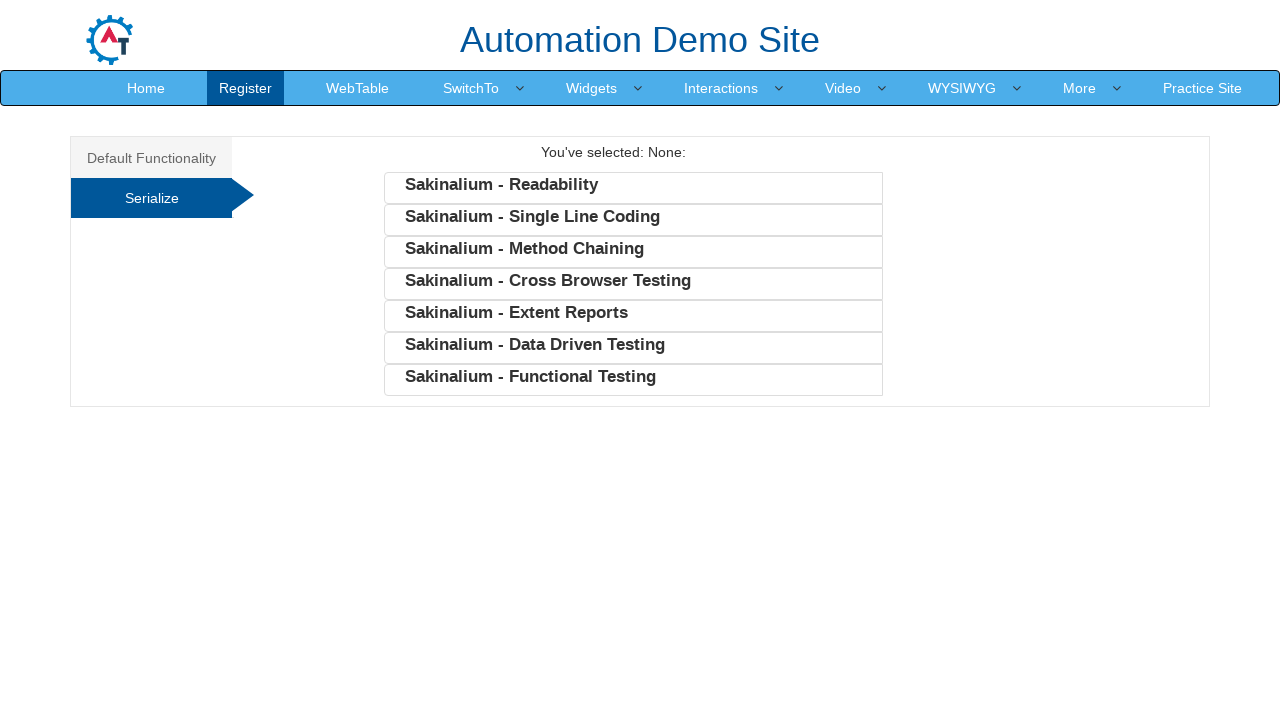

Waited for Serialize list to become visible
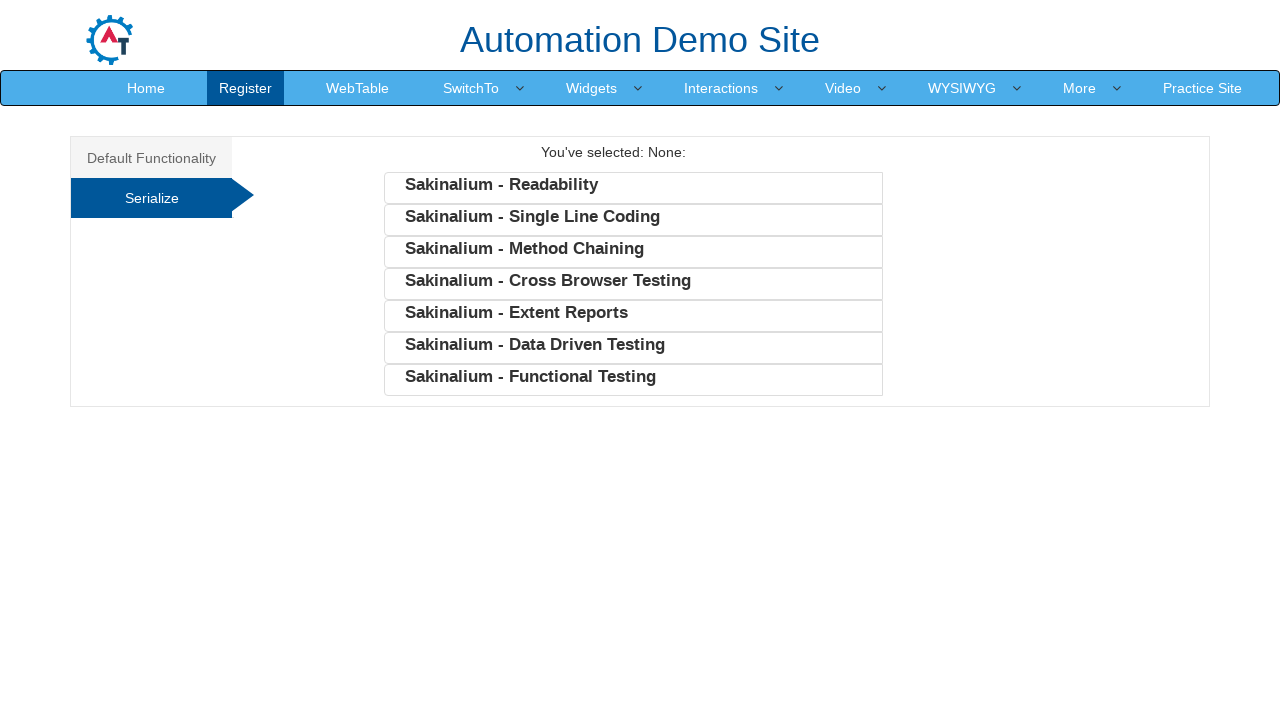

Located all items in Serialize unordered list
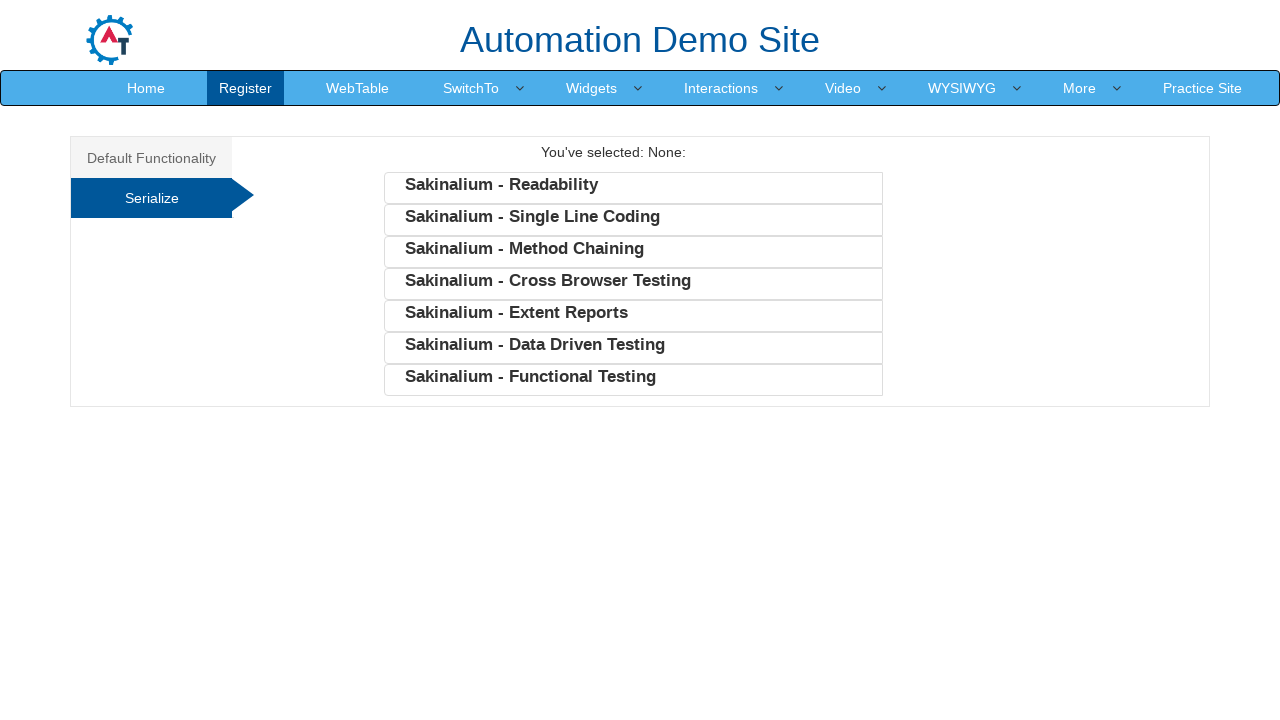

Pressed Control key down
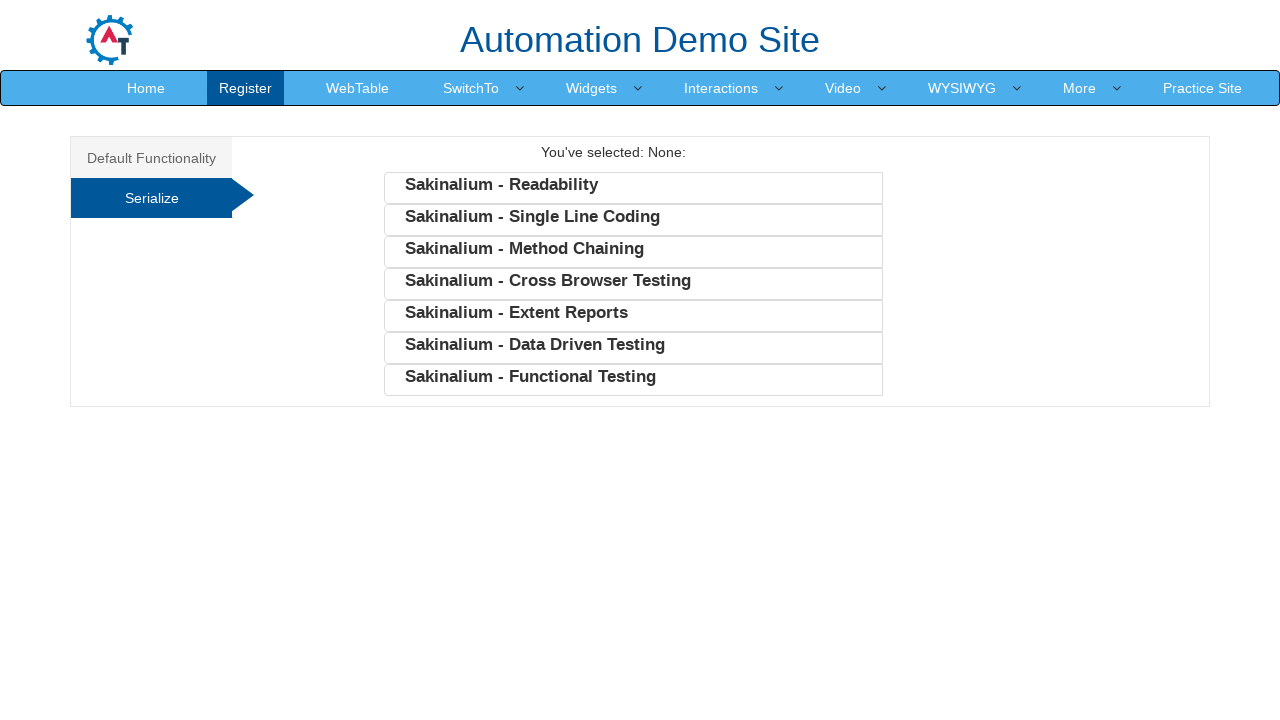

Ctrl+clicked third item in Serialize list at (633, 252) on xpath=//ul[@class='SerializeFunc']/li >> nth=2
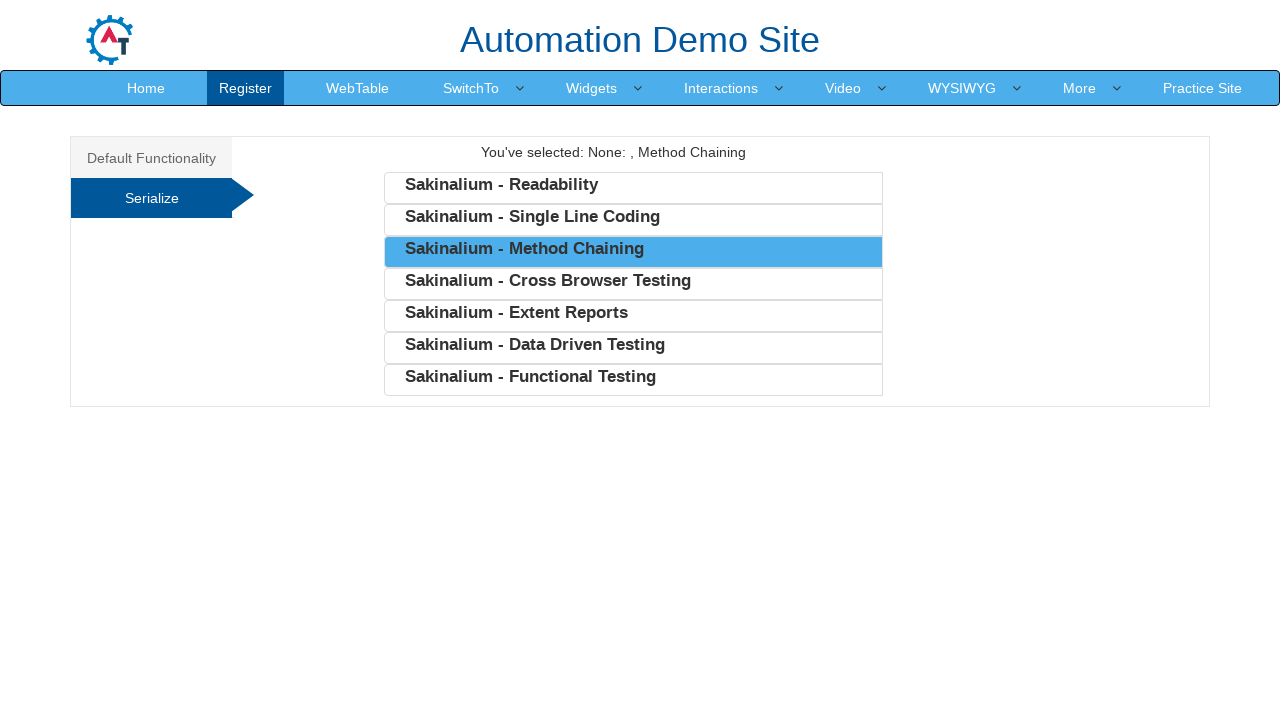

Ctrl+clicked fifth item in Serialize list at (633, 316) on xpath=//ul[@class='SerializeFunc']/li >> nth=4
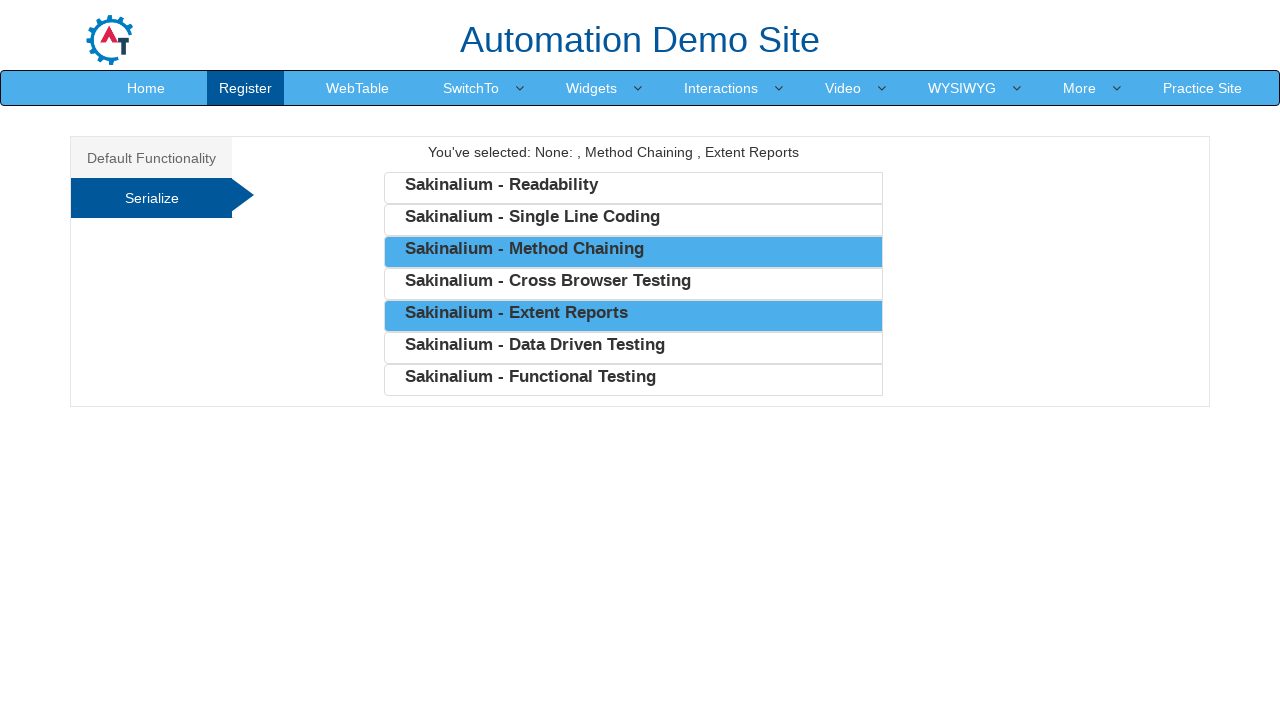

Ctrl+clicked seventh item in Serialize list at (633, 380) on xpath=//ul[@class='SerializeFunc']/li >> nth=6
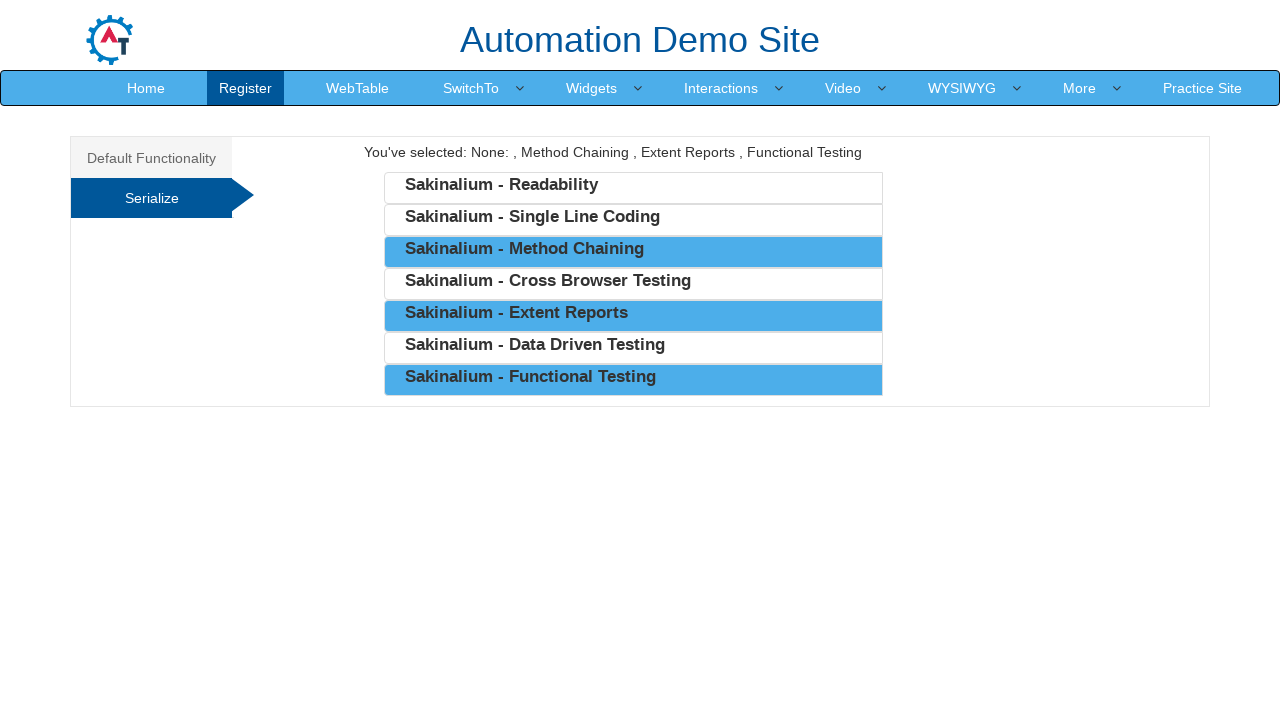

Released Control key
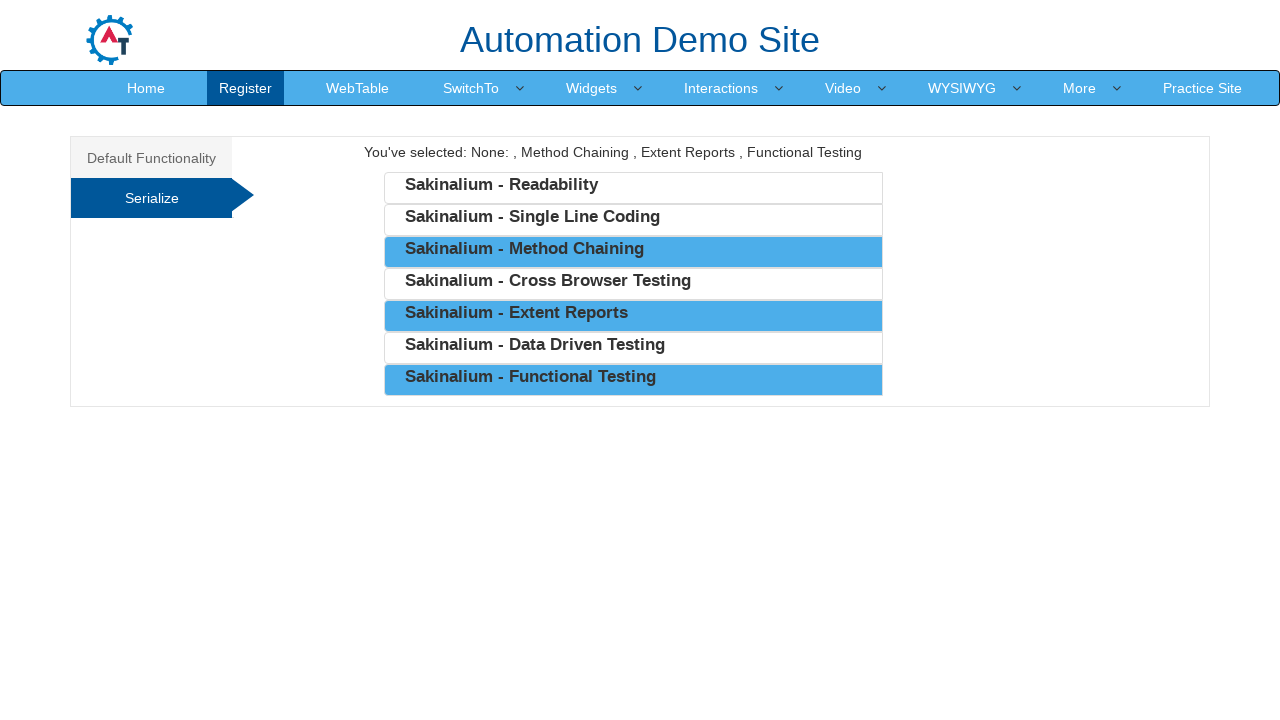

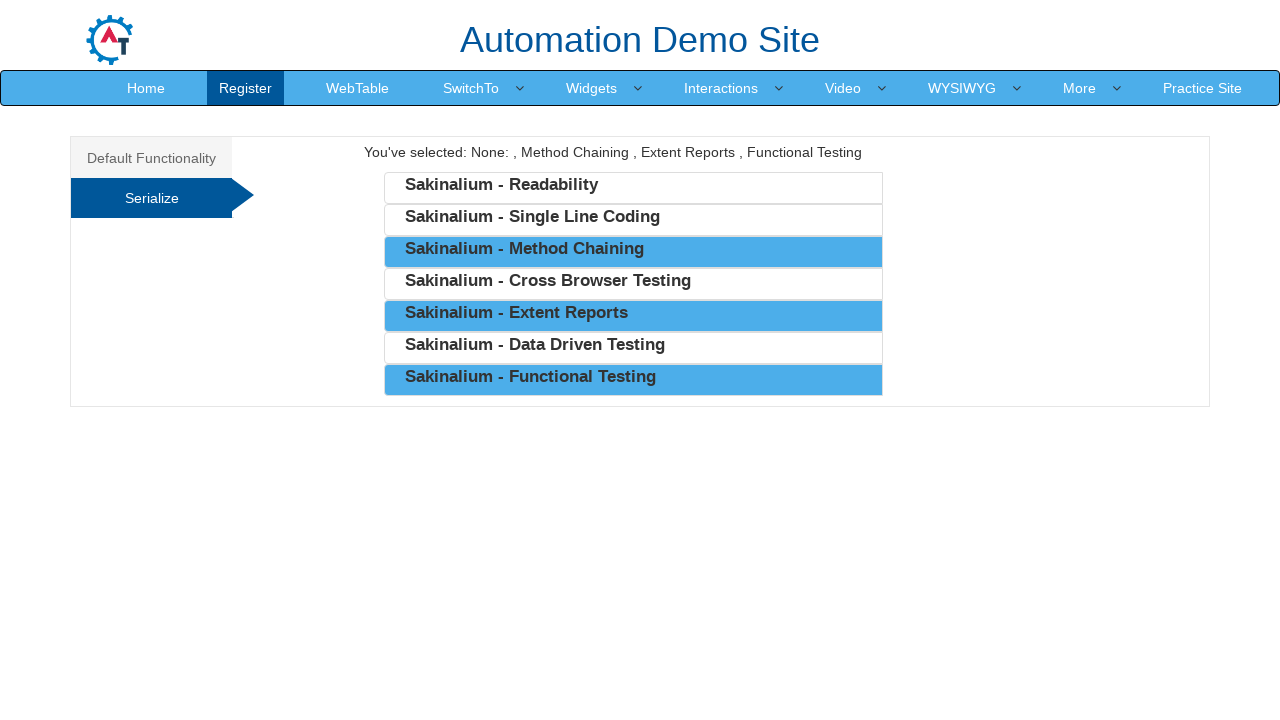